Tests flight booking dropdown functionality including passenger count selection, origin/destination airport selection, date picker interaction, and round trip toggle on a travel booking practice page.

Starting URL: https://rahulshettyacademy.com/dropdownsPractise/

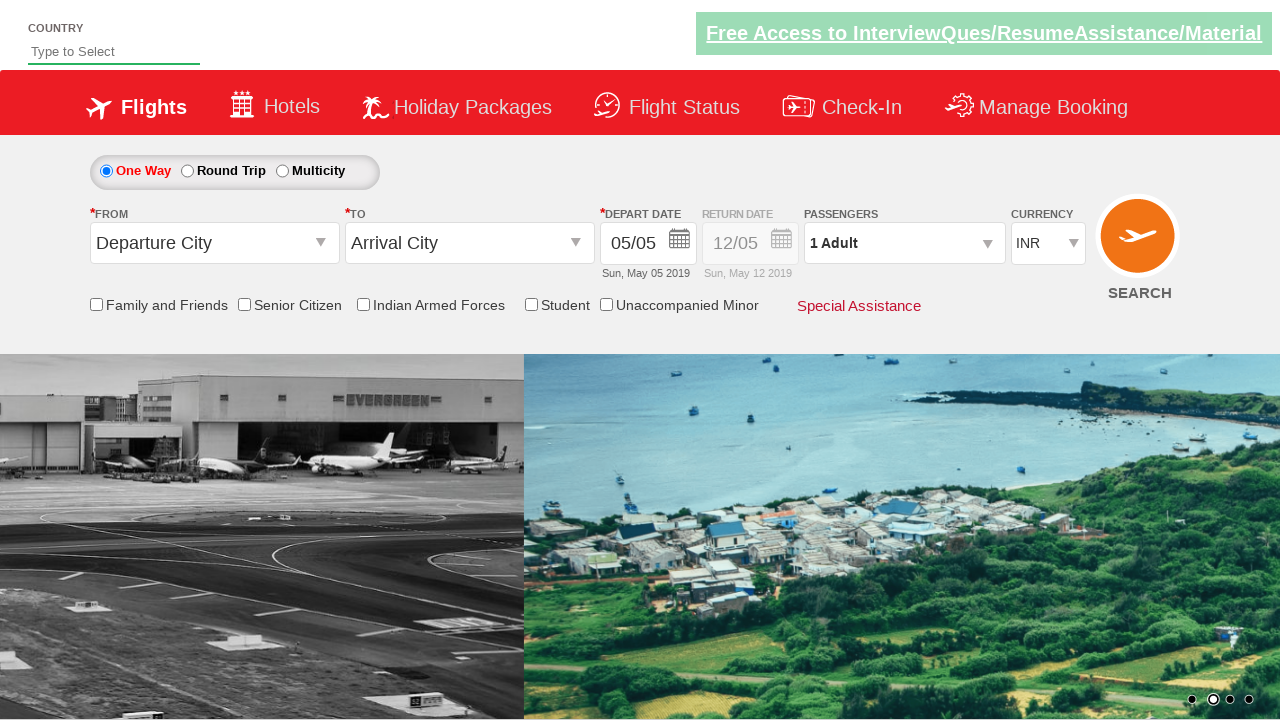

Clicked passenger info dropdown to open passenger selection panel at (904, 243) on #divpaxinfo
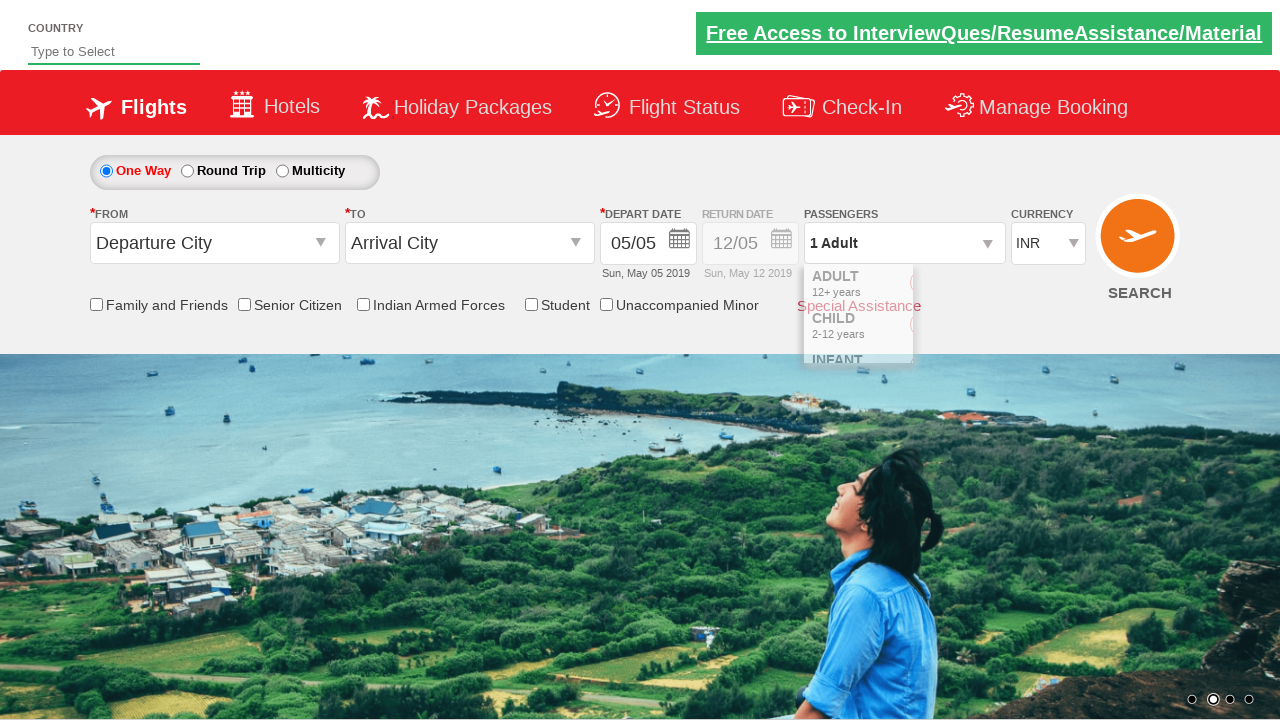

Waited for passenger dropdown to fully load
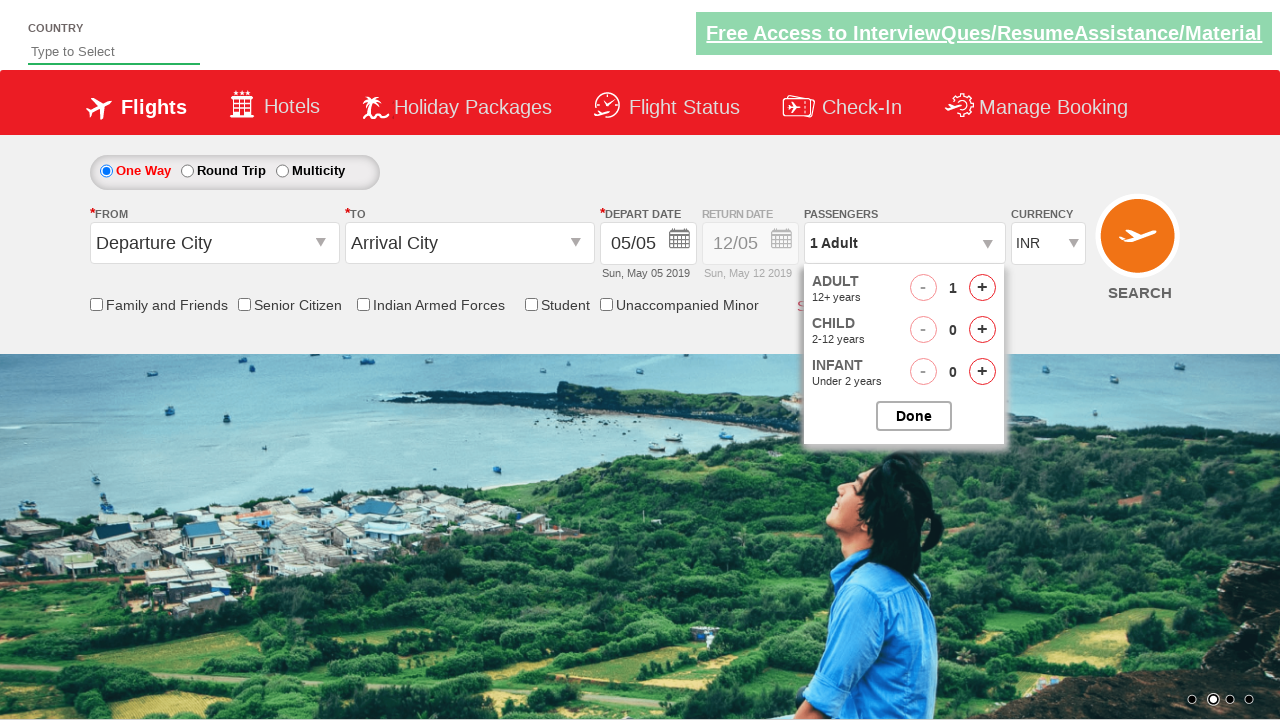

Incremented adult passenger count by 1 at (982, 288) on #hrefIncAdt
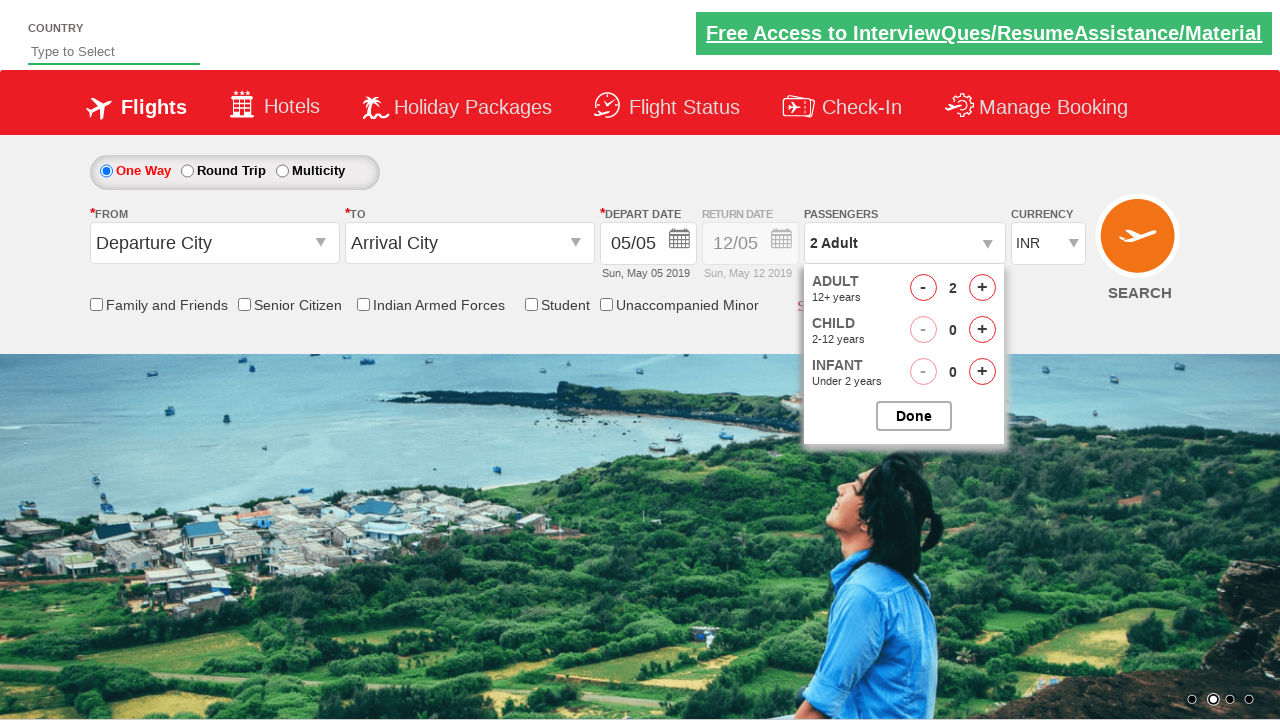

Incremented adult passenger count by 1 again (total: 3 adults) at (982, 288) on #hrefIncAdt
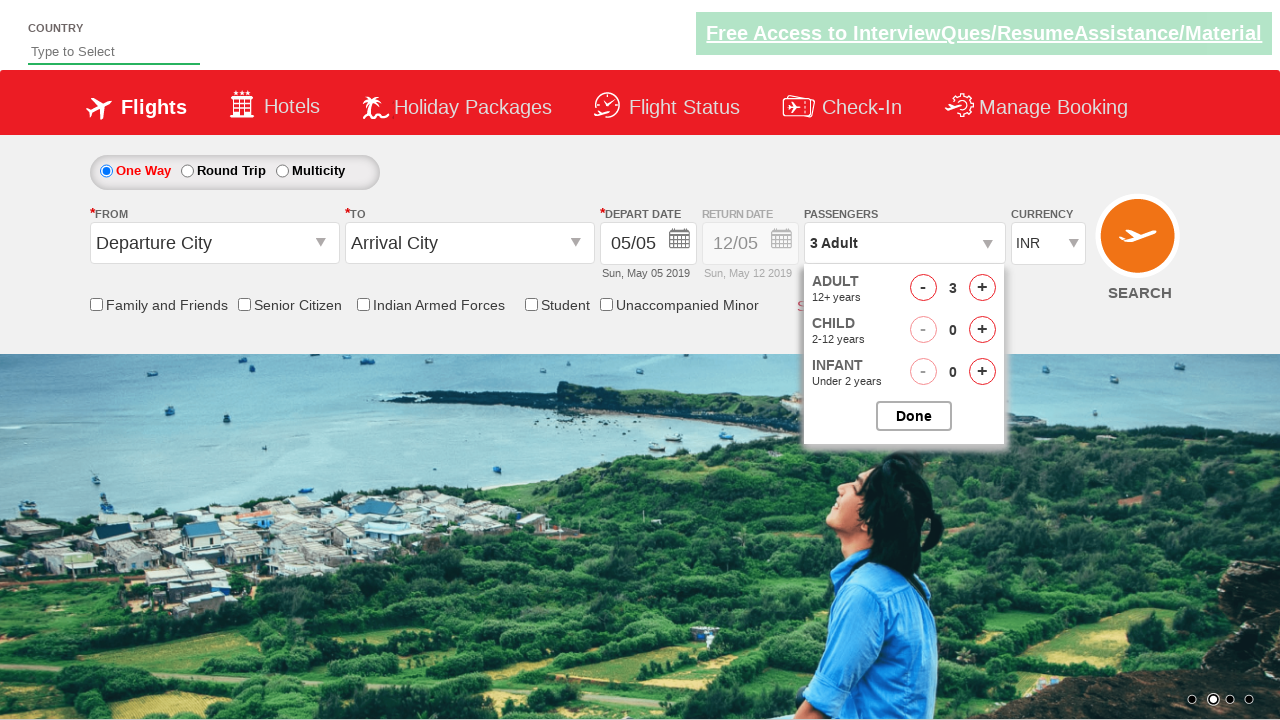

Closed passenger selection panel at (914, 416) on #btnclosepaxoption
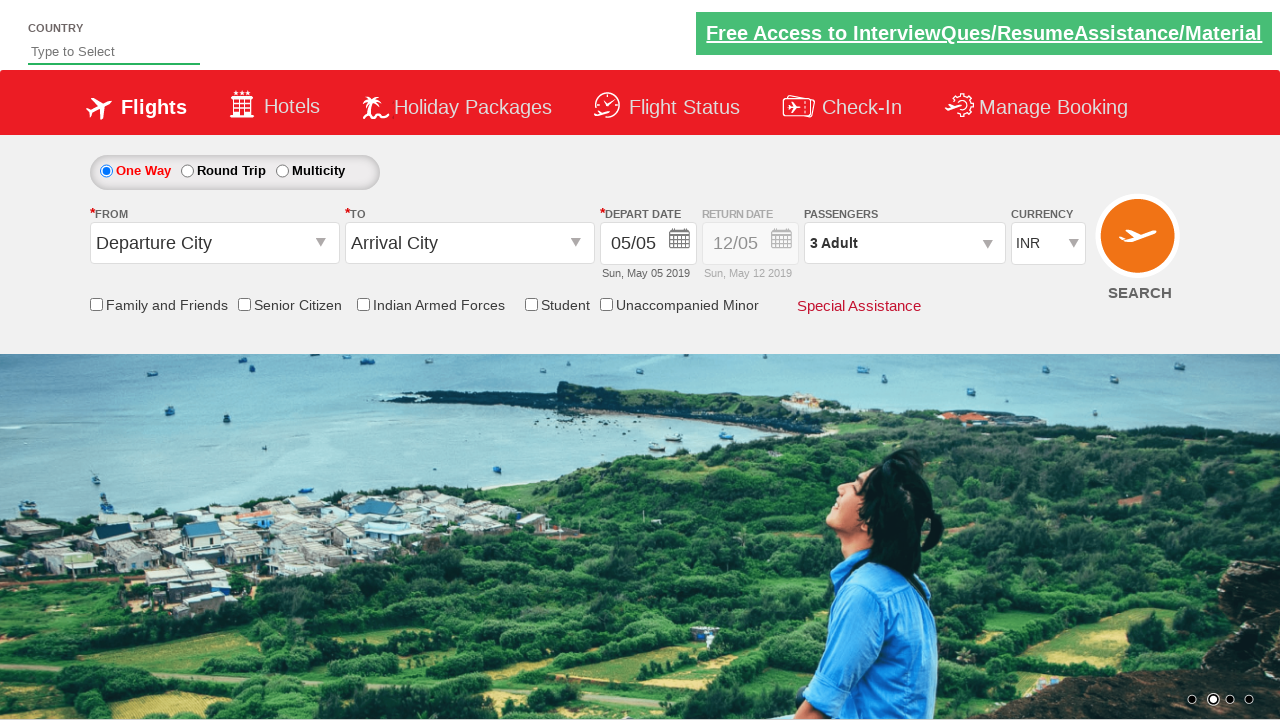

Clicked origin station dropdown to select departure airport at (214, 243) on #ctl00_mainContent_ddl_originStation1_CTXT
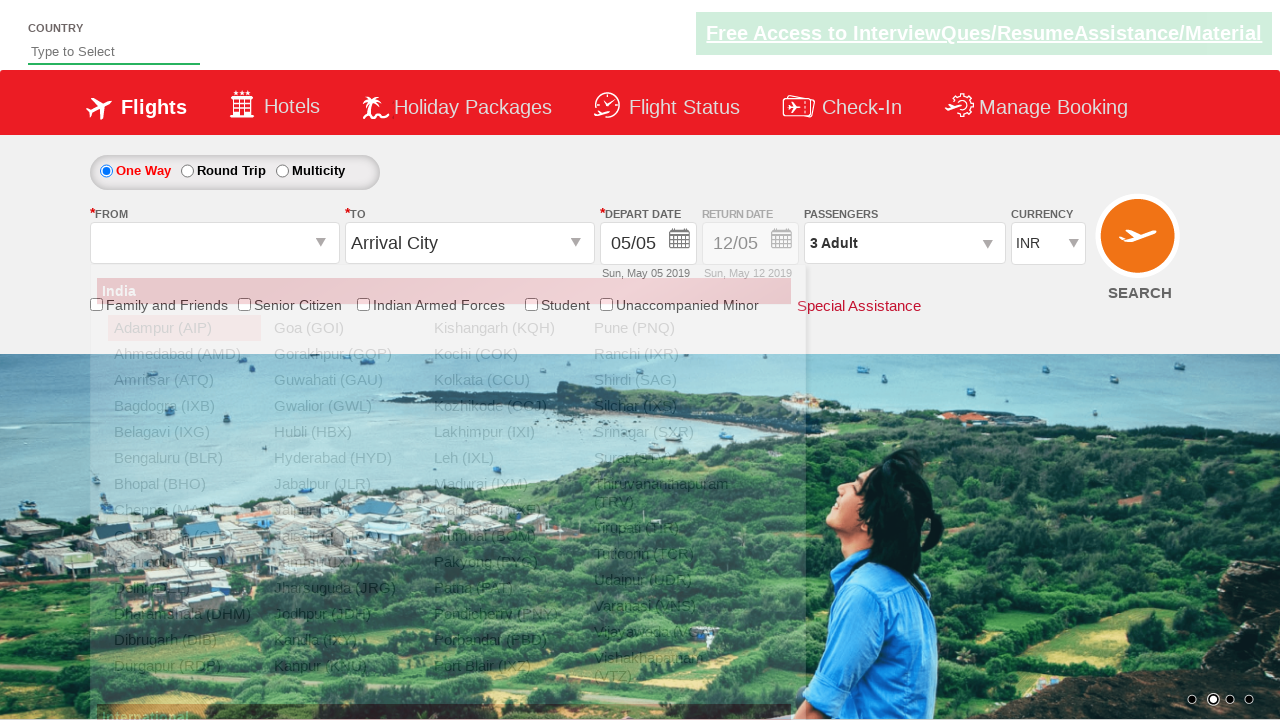

Waited for origin airport list to load
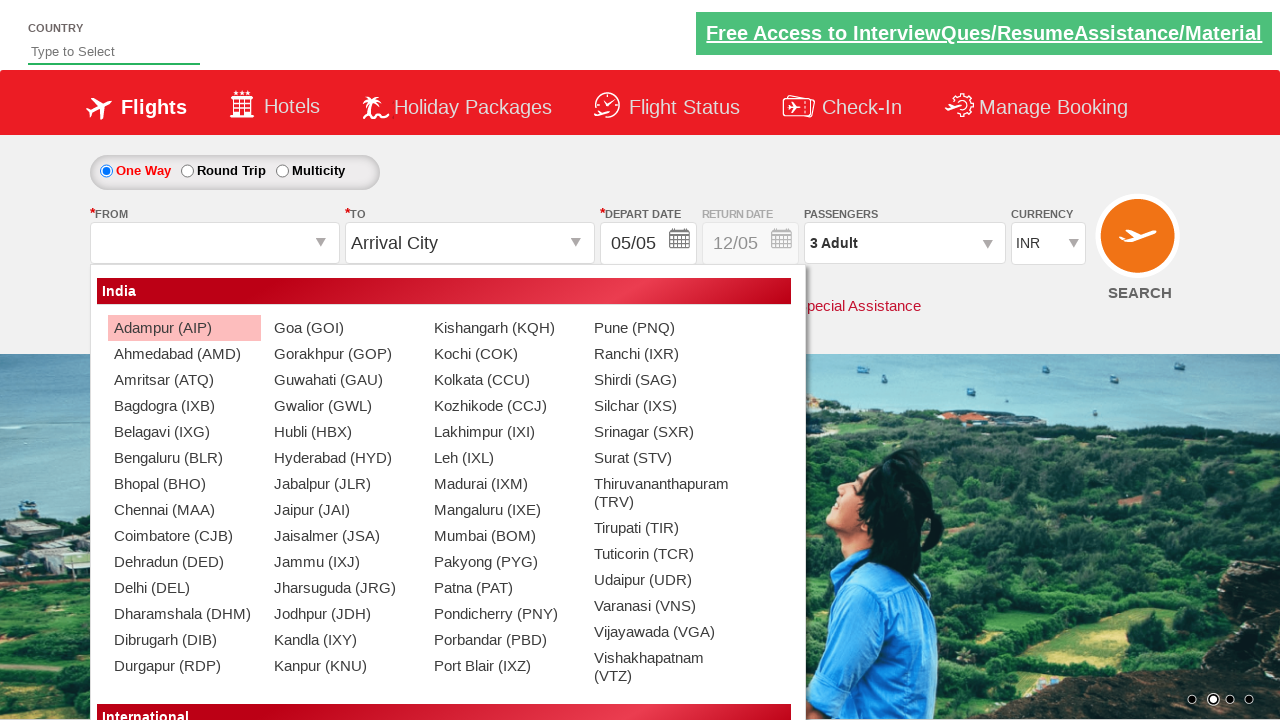

Selected Bangalore (BLR) as origin airport at (184, 458) on a[value='BLR']
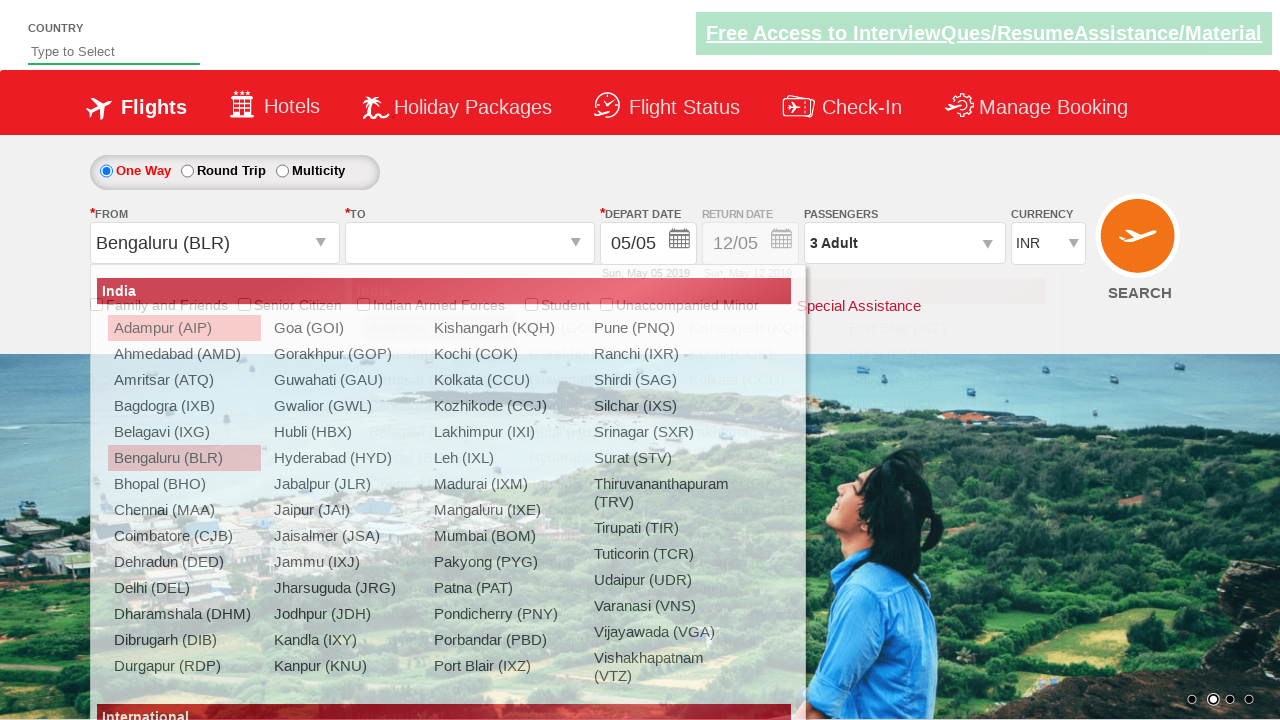

Clicked destination station dropdown to select arrival airport at (470, 243) on #ctl00_mainContent_ddl_destinationStation1_CTXT
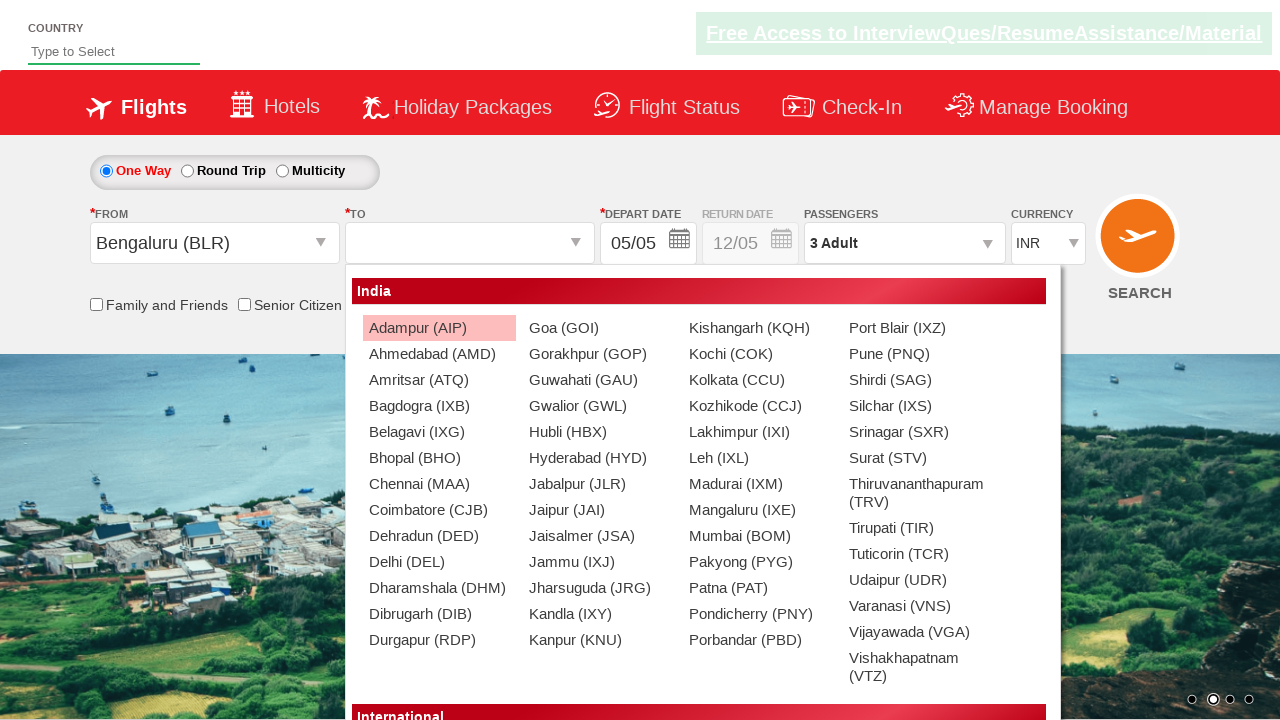

Waited for destination airport list to load
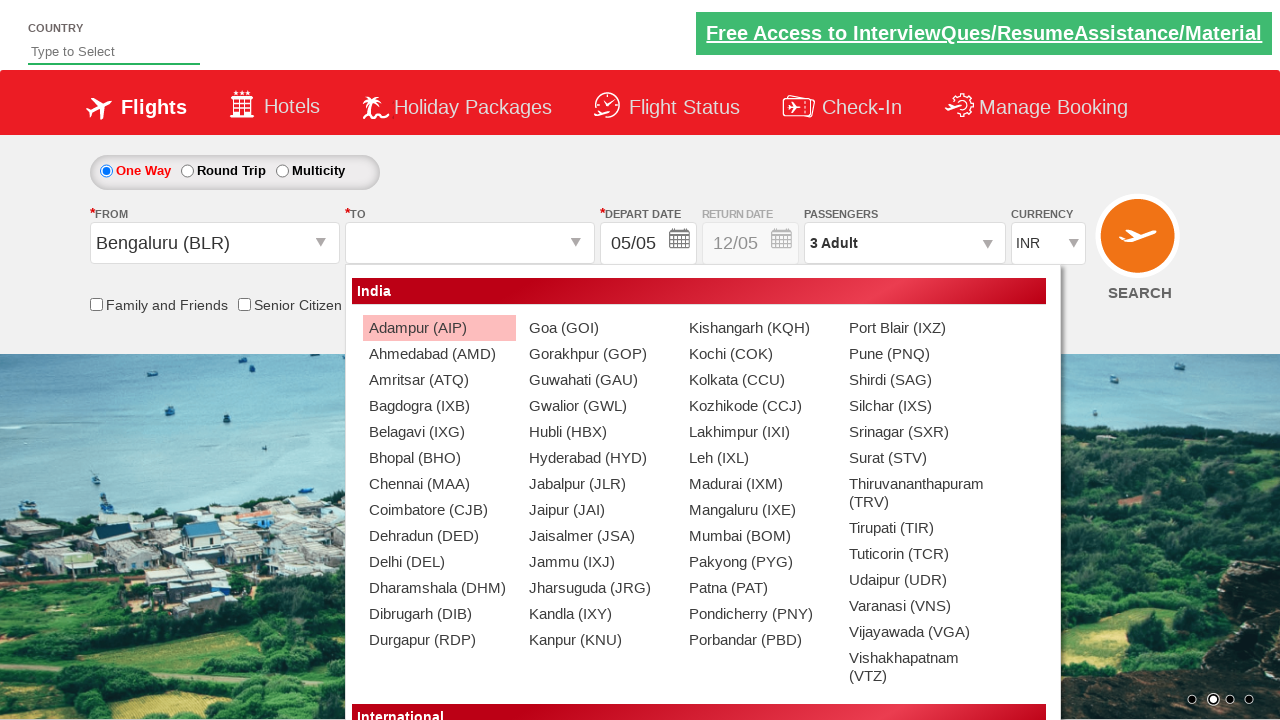

Selected Chennai (MAA) as destination airport at (439, 484) on #ctl00_mainContent_ddl_destinationStation1_CTNR a[value='MAA']
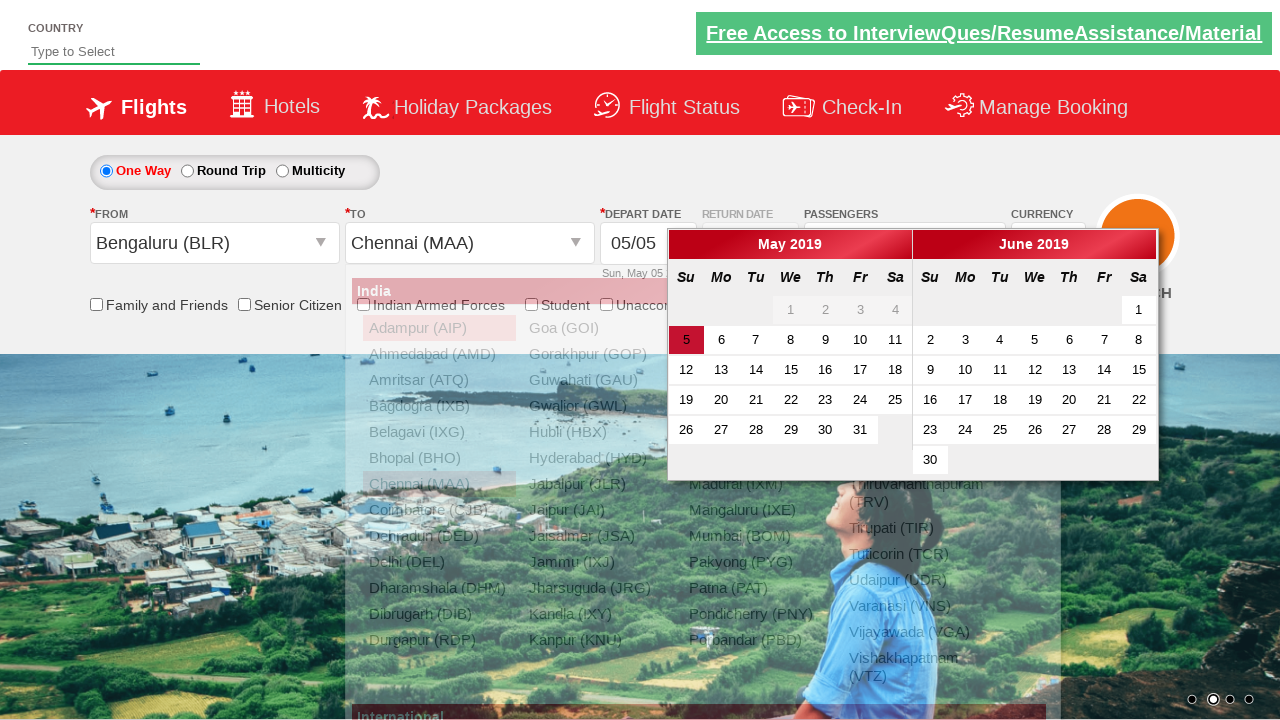

Selected departure date from calendar at (686, 340) on .ui-state-default.ui-state-active
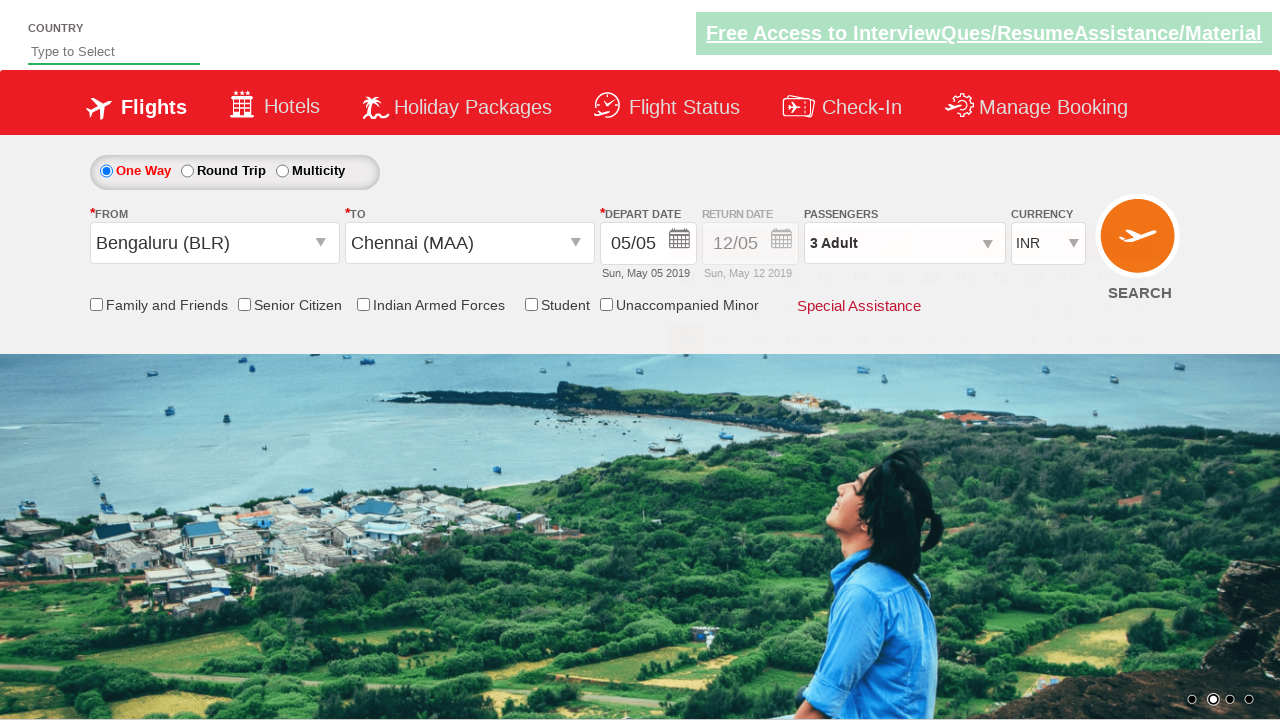

Selected round trip flight option at (187, 171) on #ctl00_mainContent_rbtnl_Trip_1
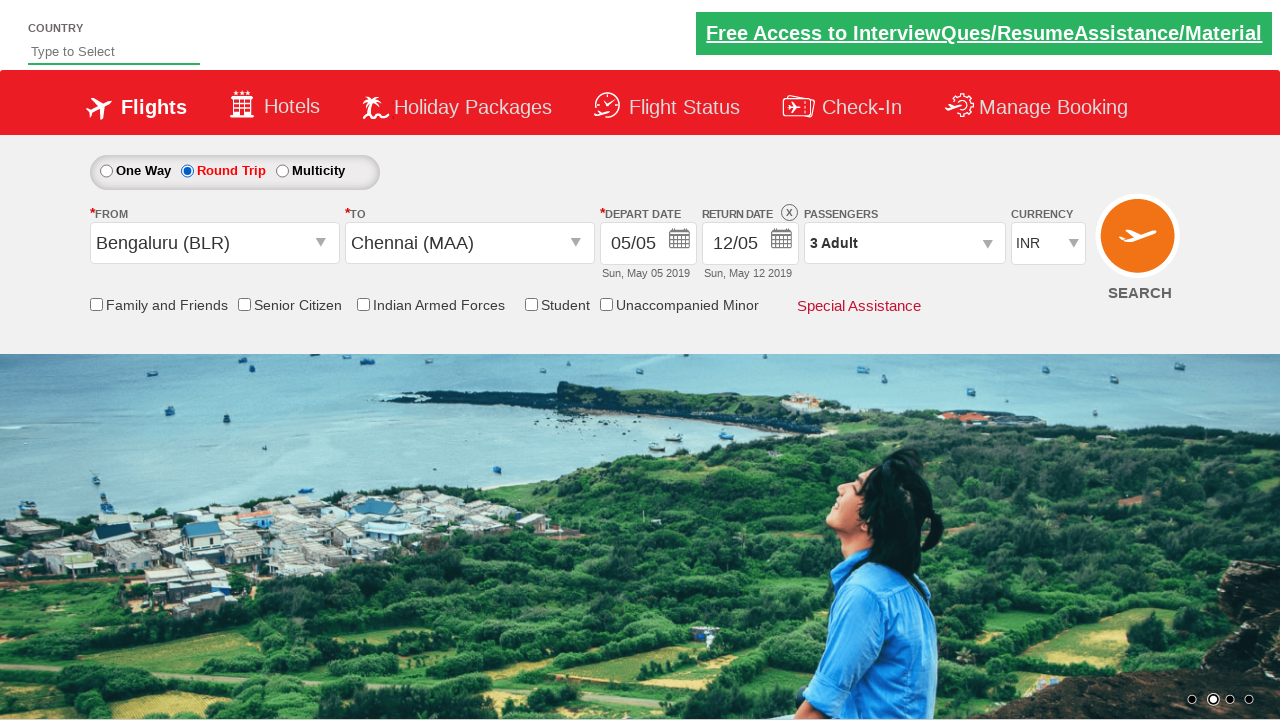

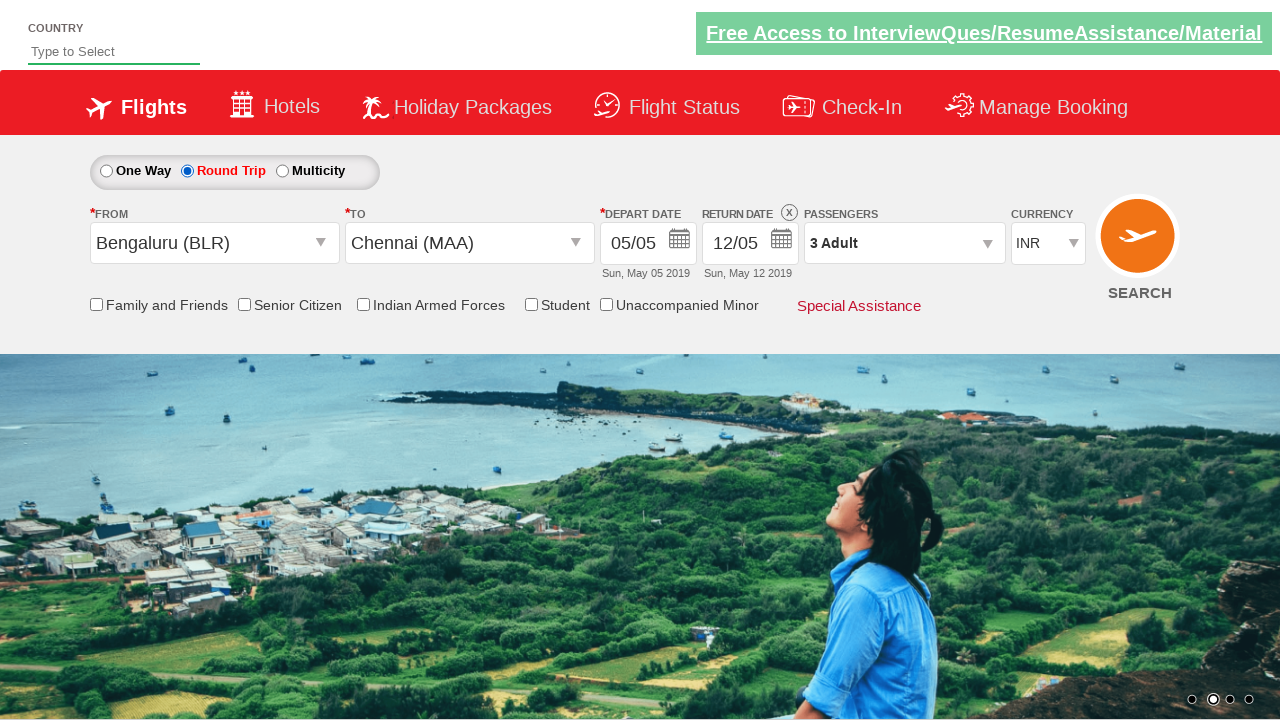